Tests the CIT Bank Certificate of Deposit calculator by entering initial deposit amount, CD length in months, APR interest rate, selecting compounding frequency from dropdown, and verifying the calculation result is displayed.

Starting URL: https://www.cit.com/cit-bank/resources/calculators/certificate-of-deposit-calculator/

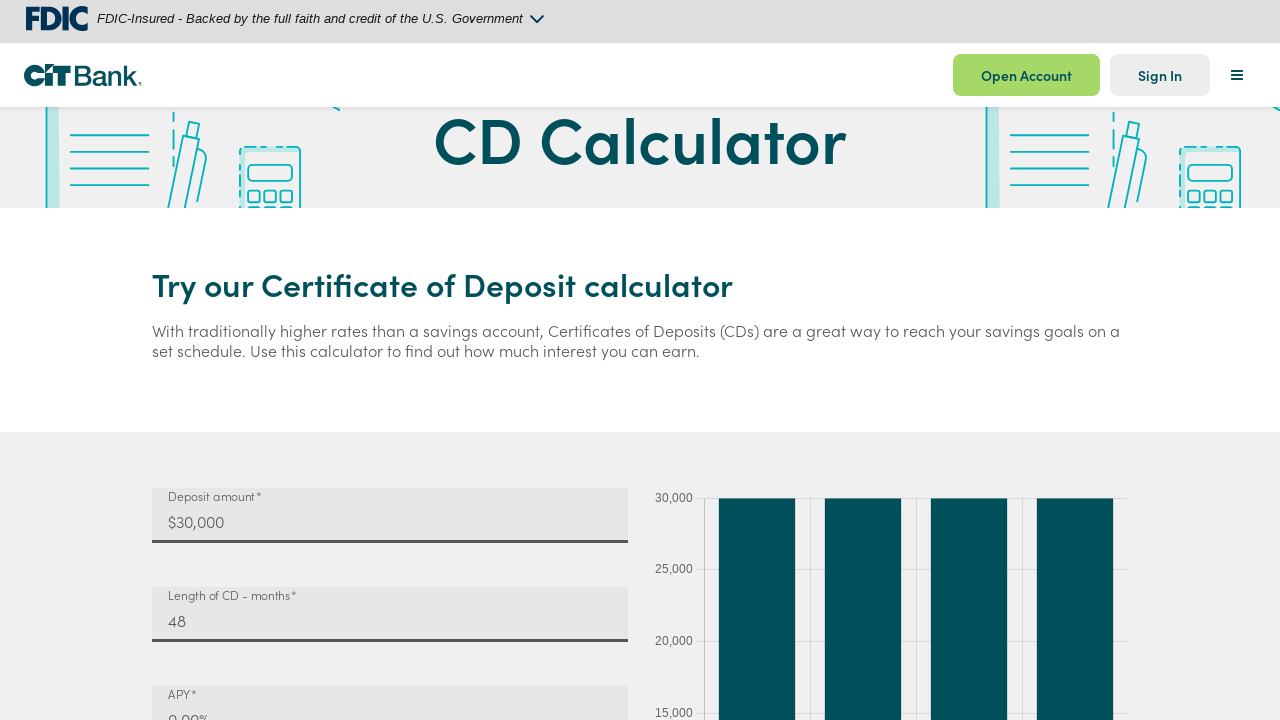

Filled initial deposit amount with 10000 on input#mat-input-0
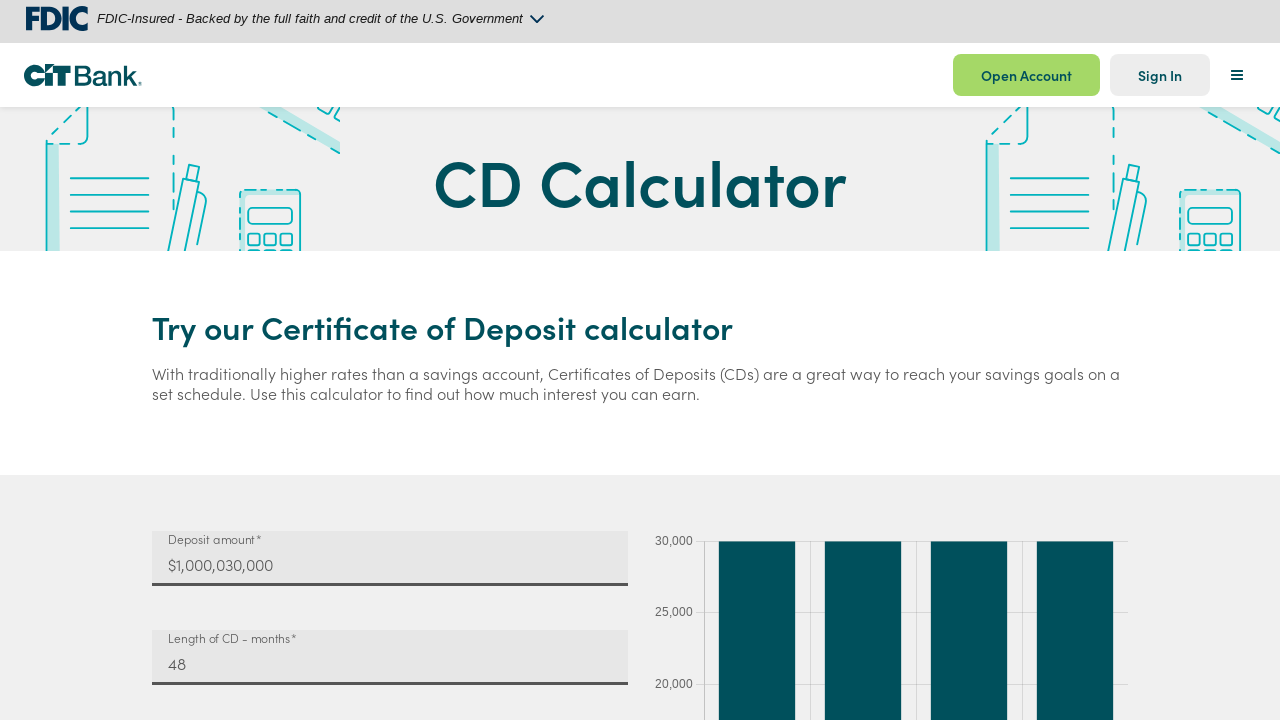

Filled CD length in months with 12 on input#mat-input-1
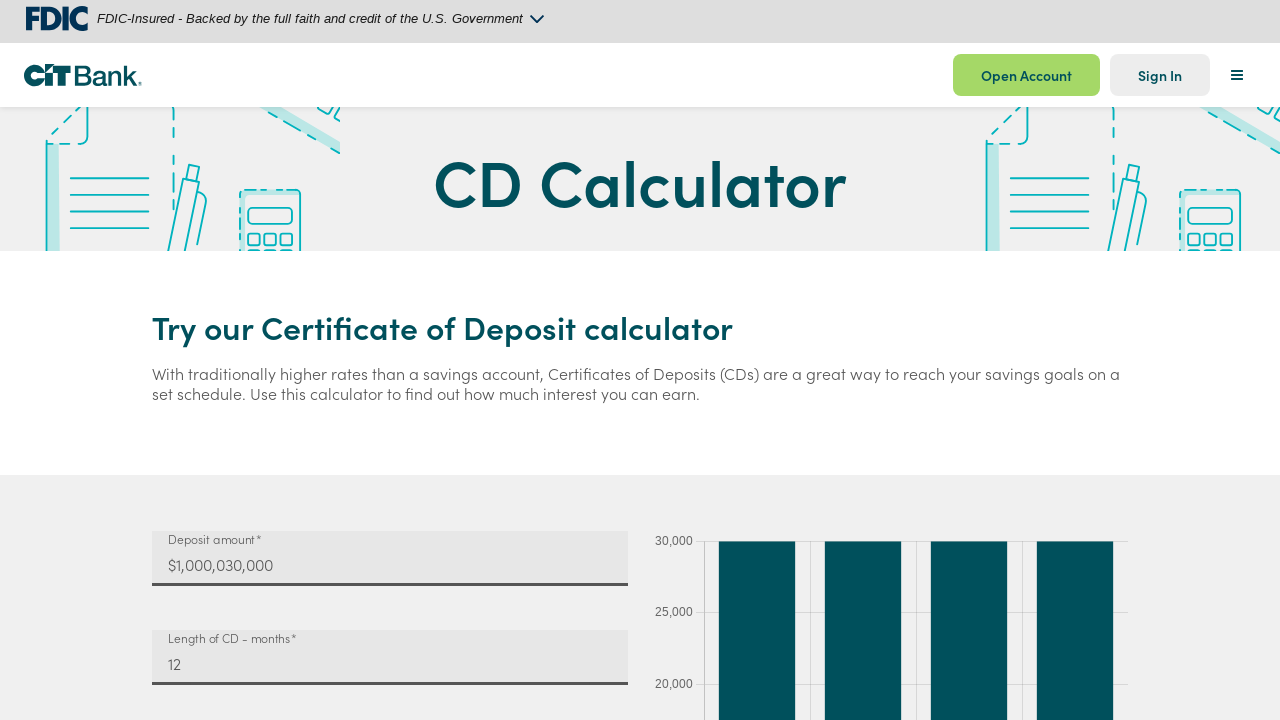

Filled APR interest rate with 5.00 on input#mat-input-2
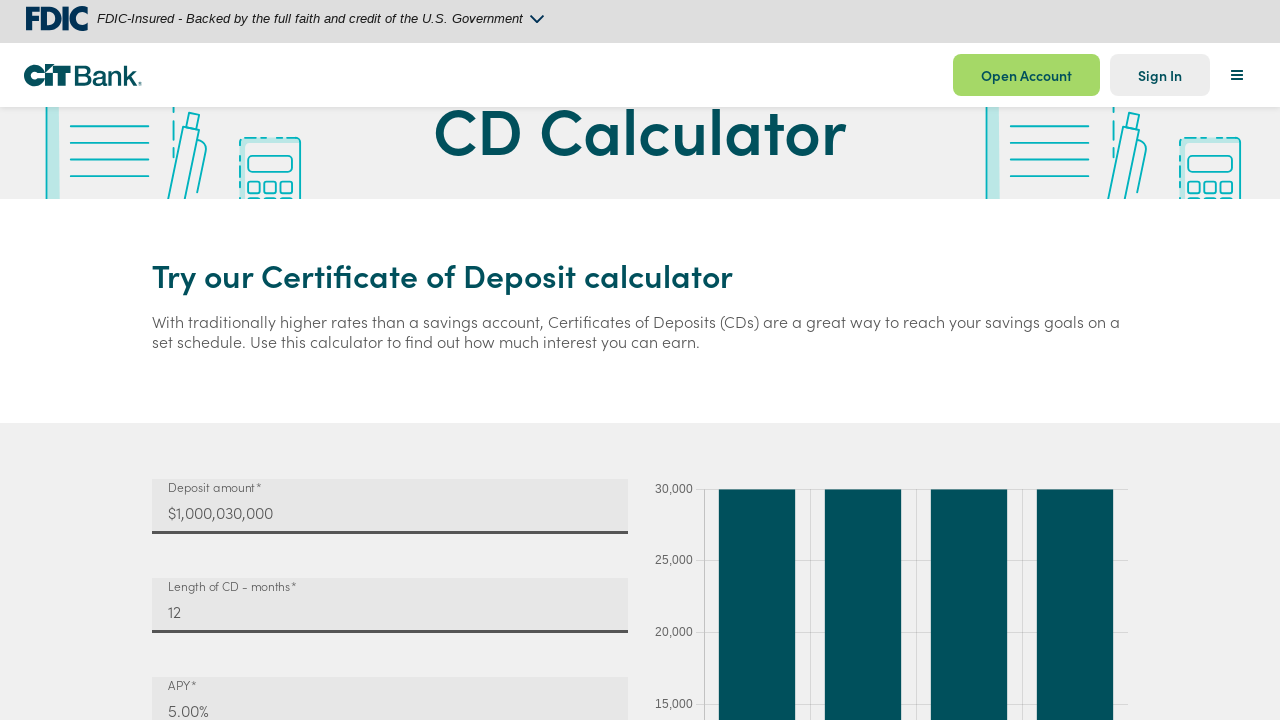

Clicked compounding frequency dropdown at (390, 360) on mat-select#mat-select-0
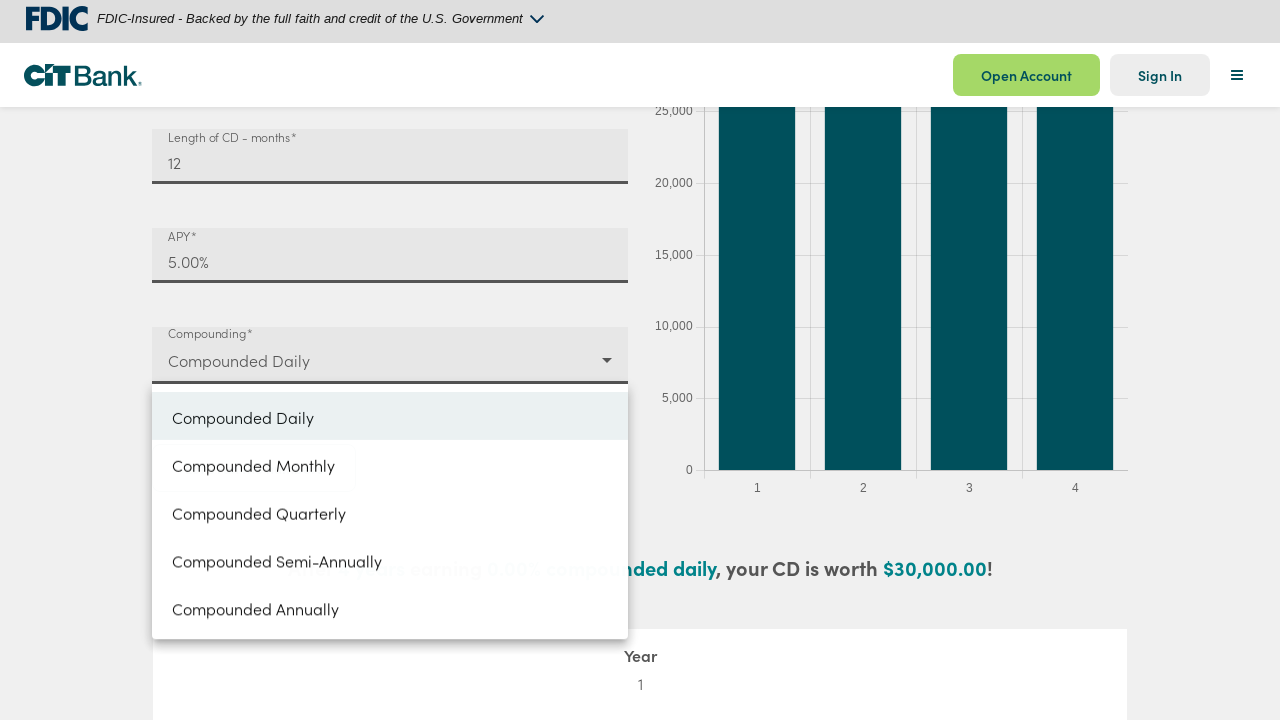

Dropdown options appeared
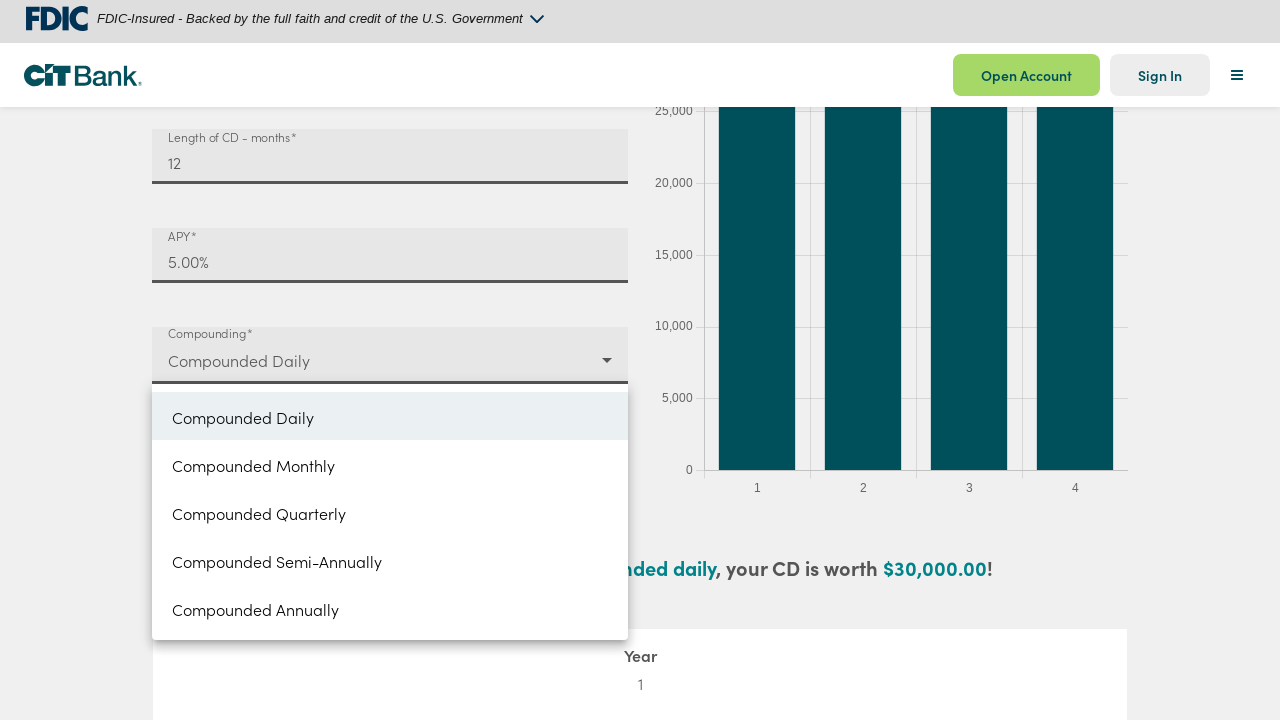

Selected 'Monthly' from compounding frequency dropdown at (390, 464) on mat-option:has-text('Monthly')
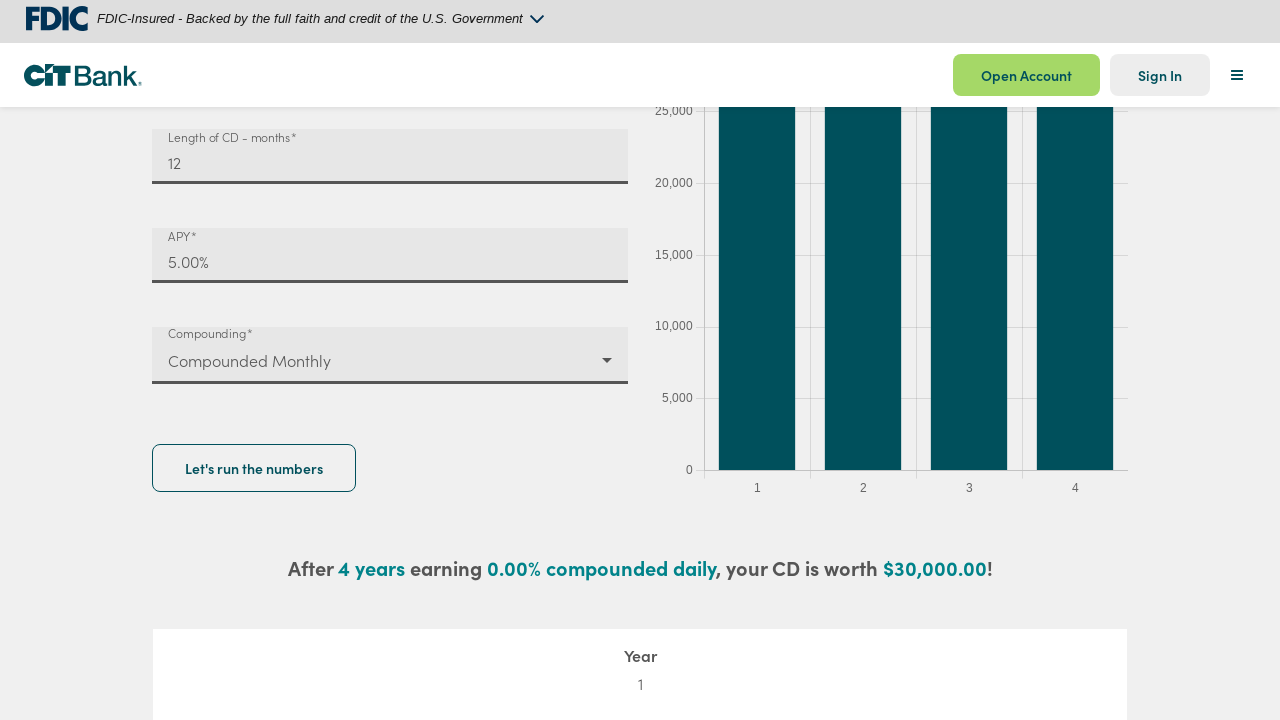

Clicked the calculate button at (254, 468) on button#CIT-chart-submit
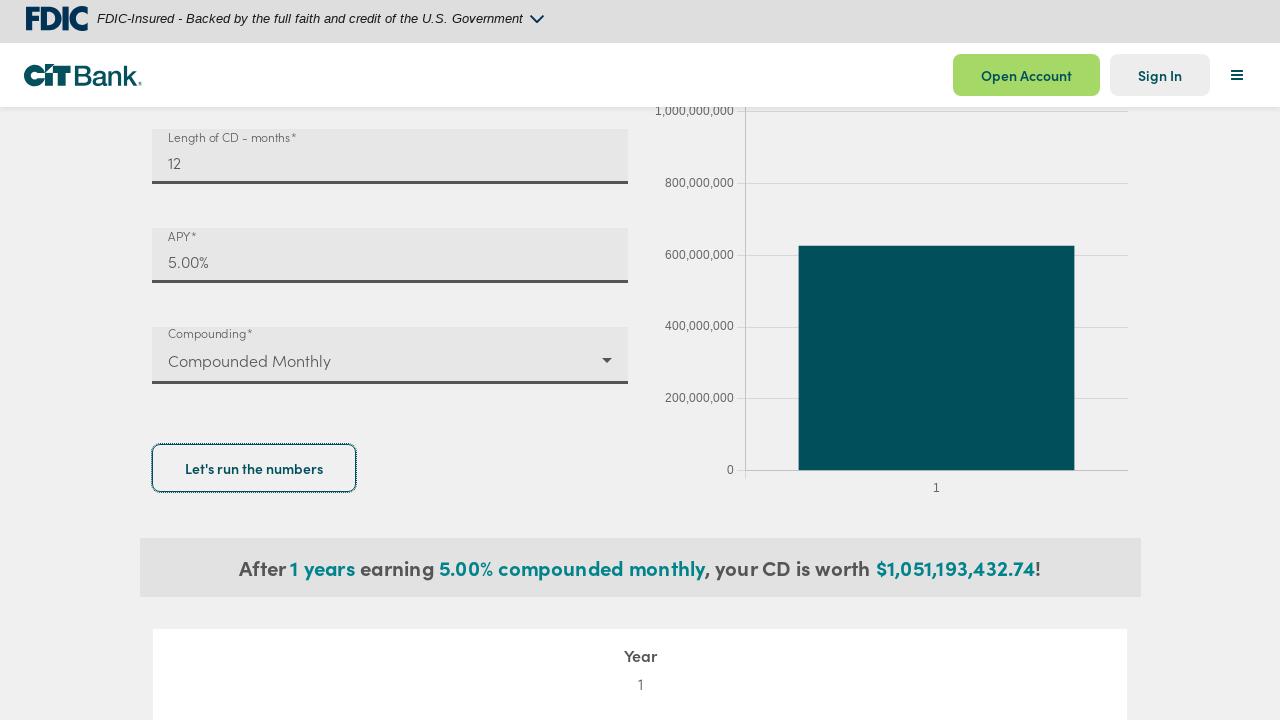

Total value calculation result displayed successfully
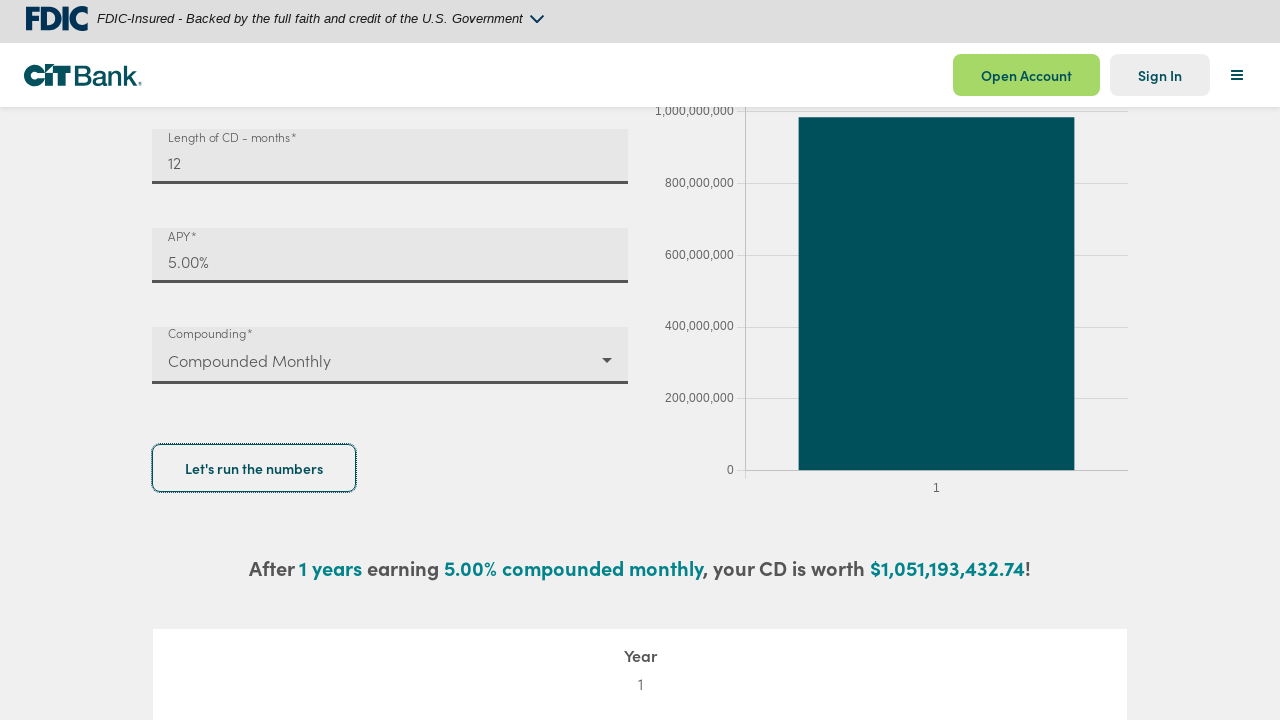

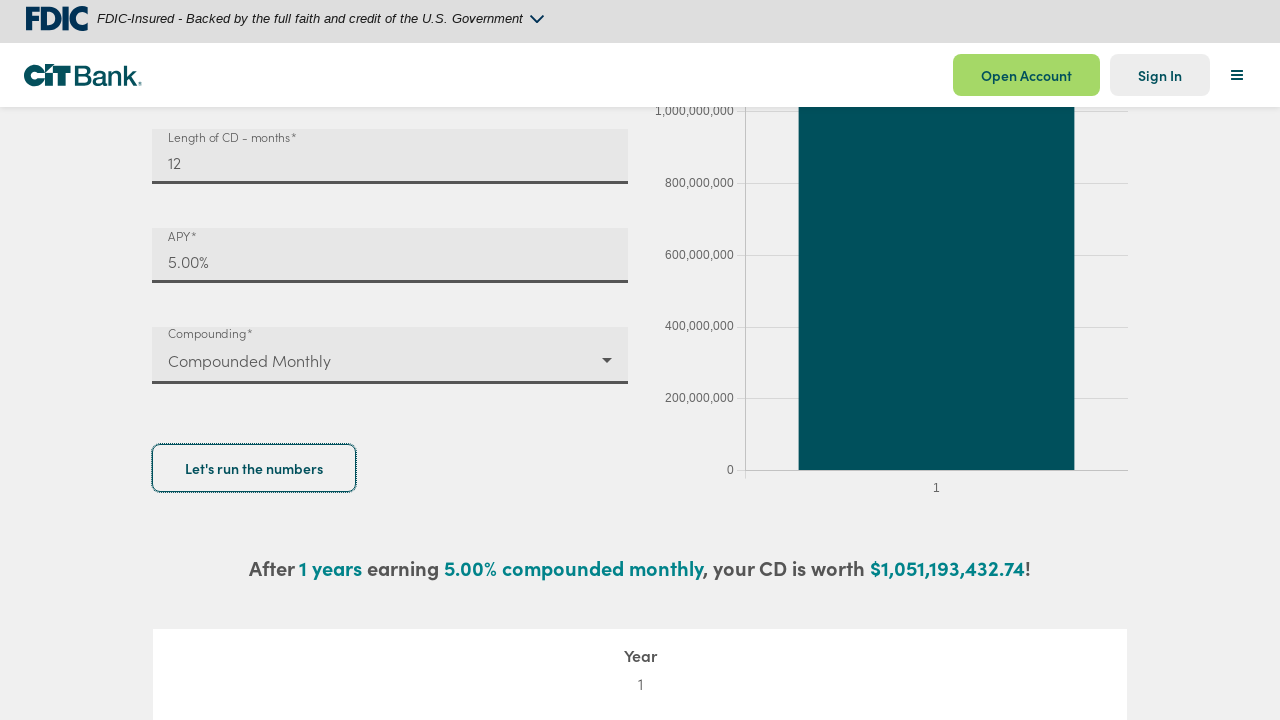